Navigates to LiveScore website, then goes to the Champions League football section and scrolls through the page content to view live scores.

Starting URL: http://www.livescore.com/

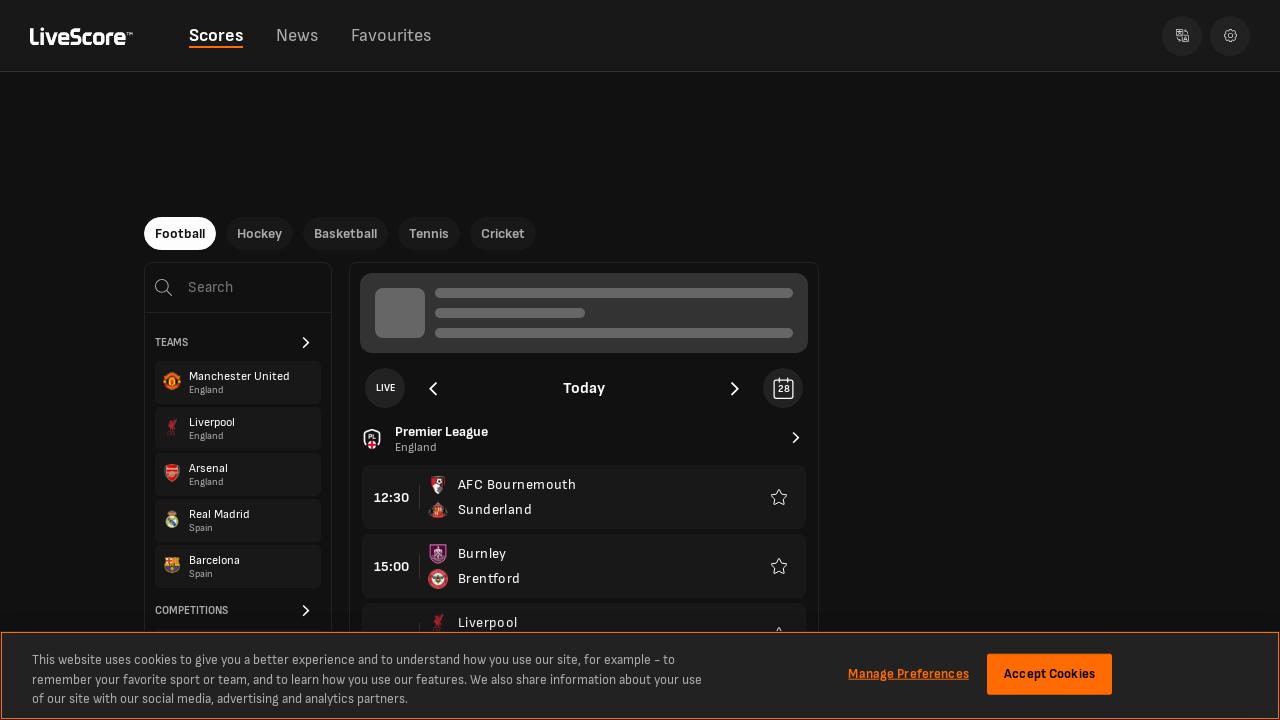

Navigated to LiveScore Champions League page
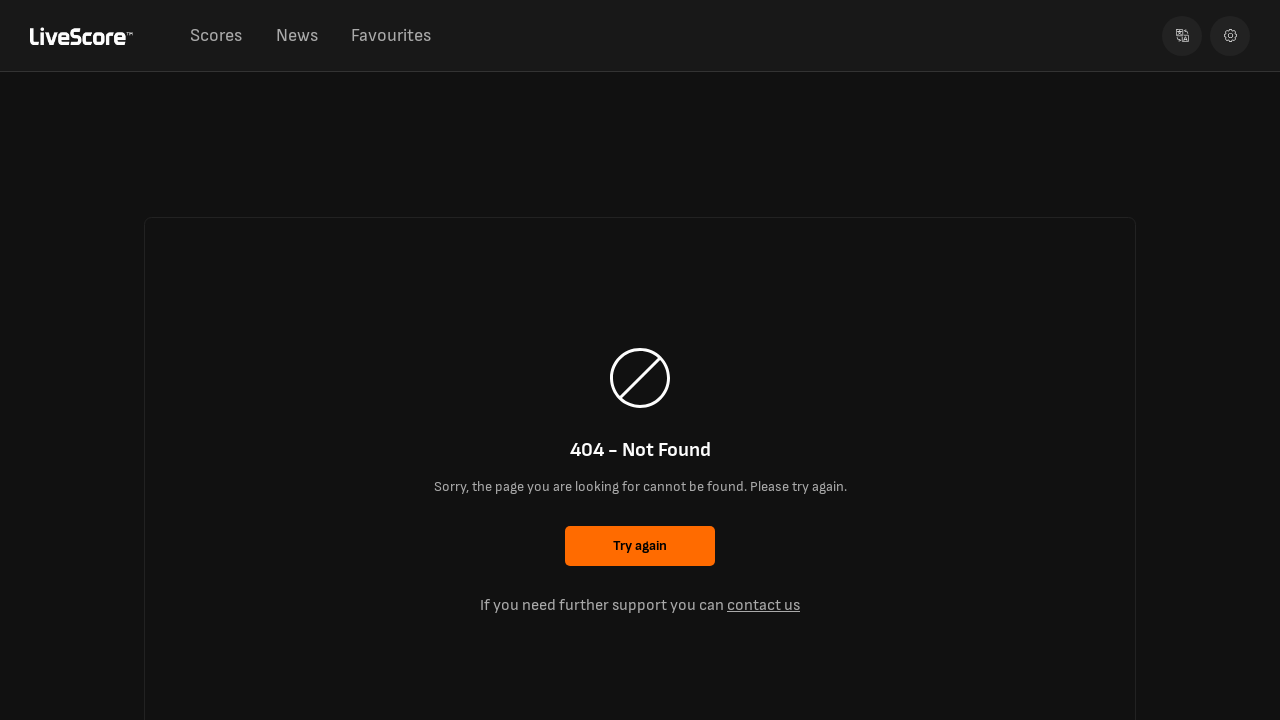

Waited for page to reach networkidle state
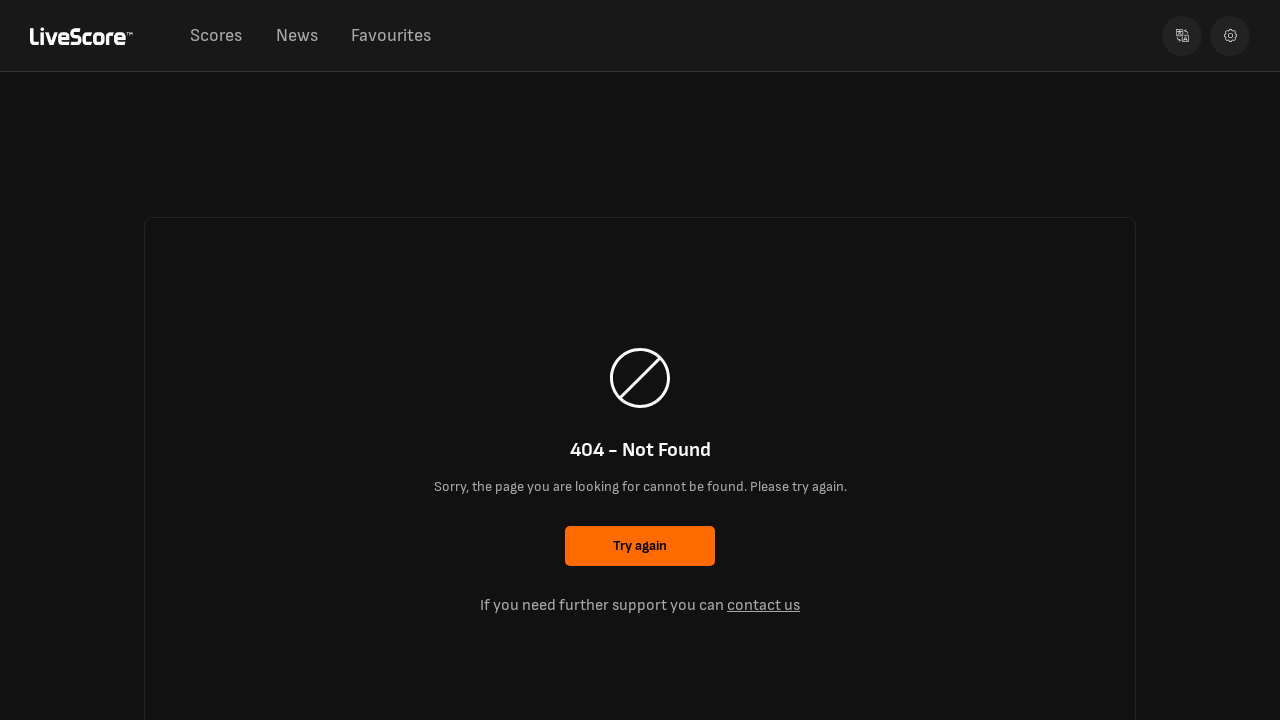

Scrolled page down to 200px
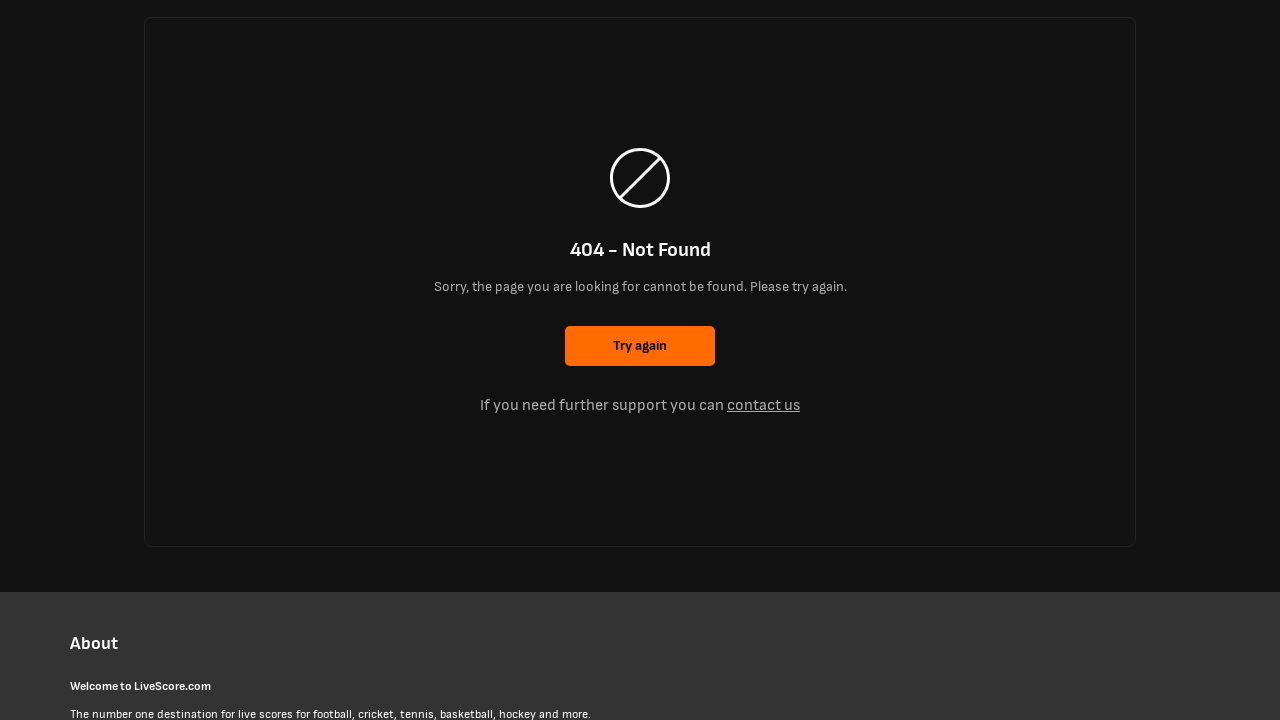

Scrolled page down to 400px
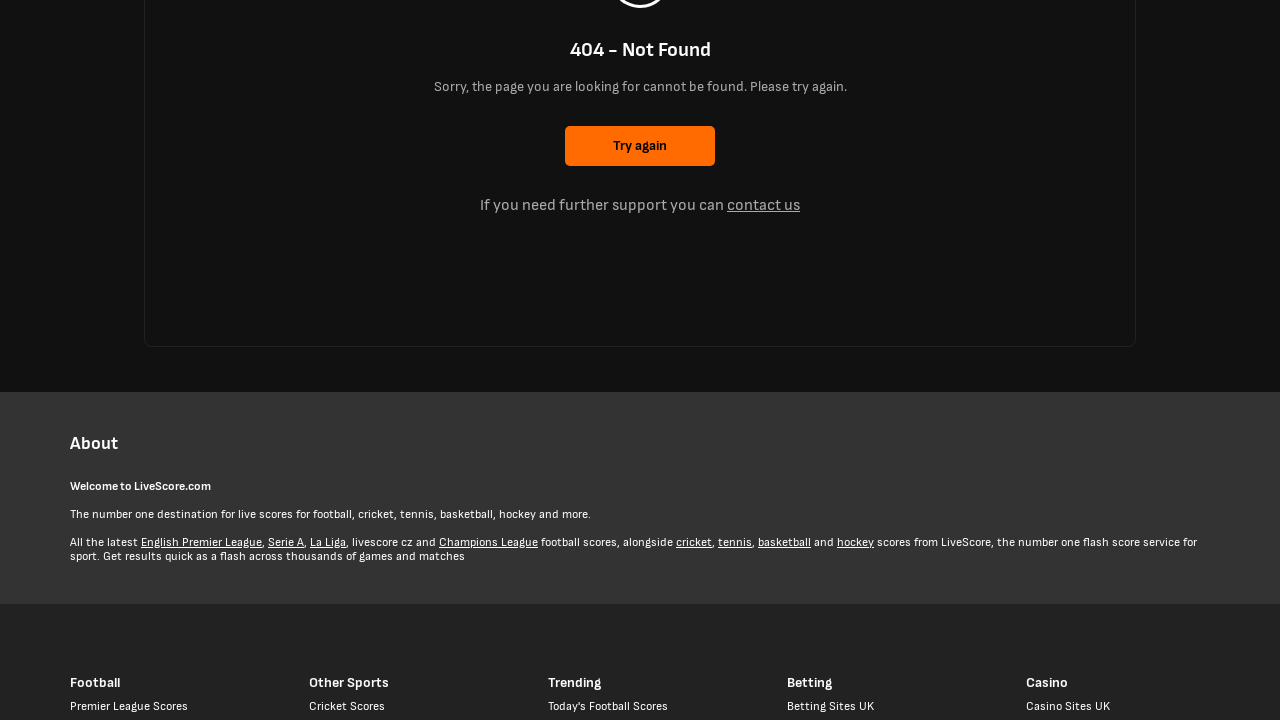

Scrolled page down to 600px
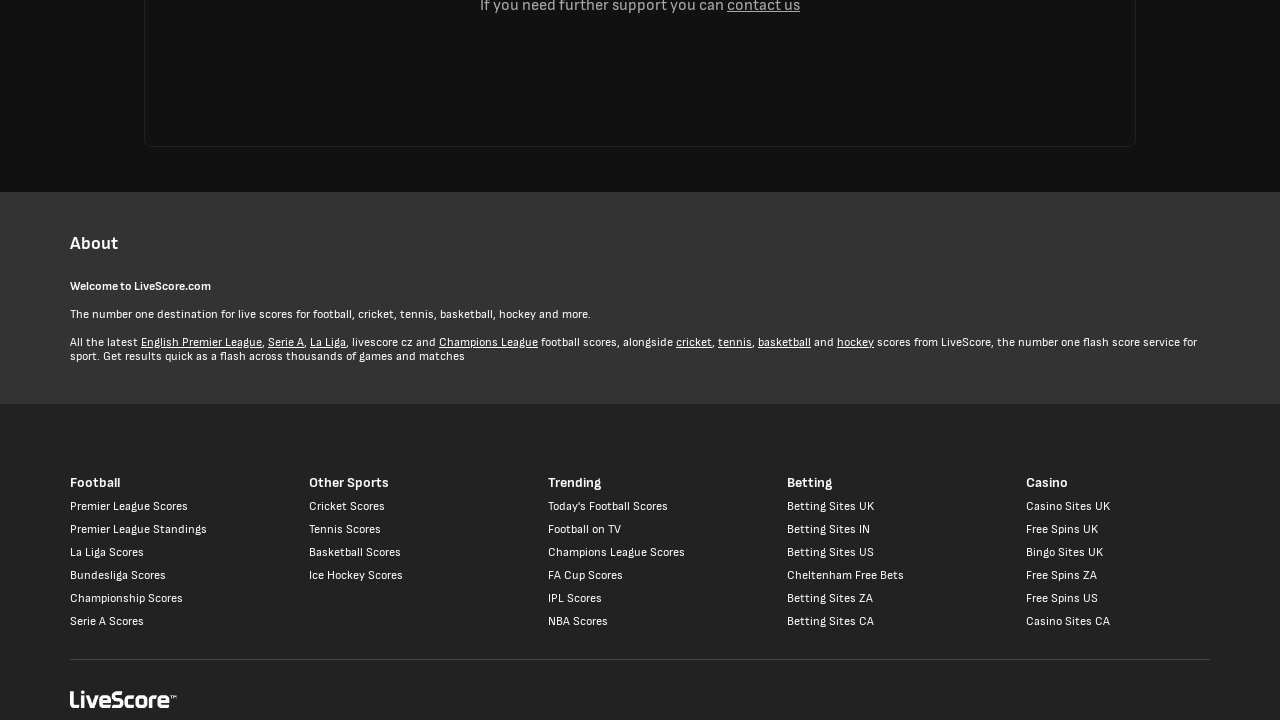

Scrolled page down to 800px to view live scores
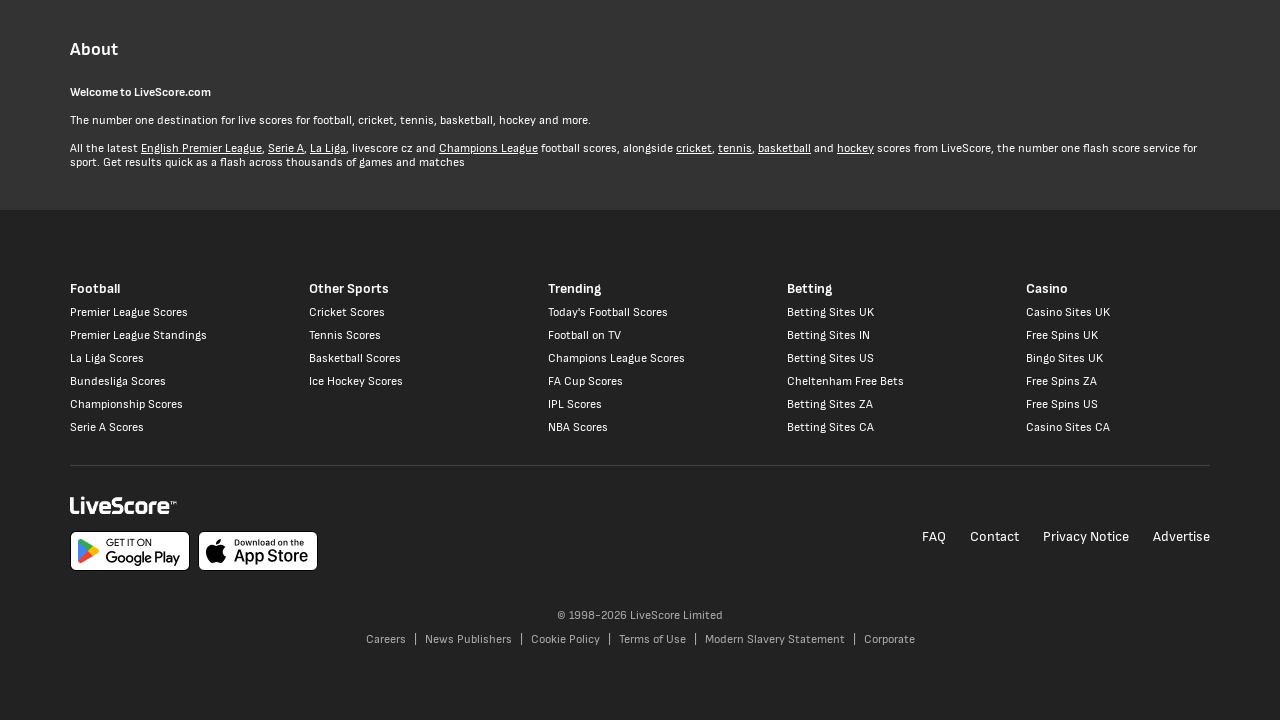

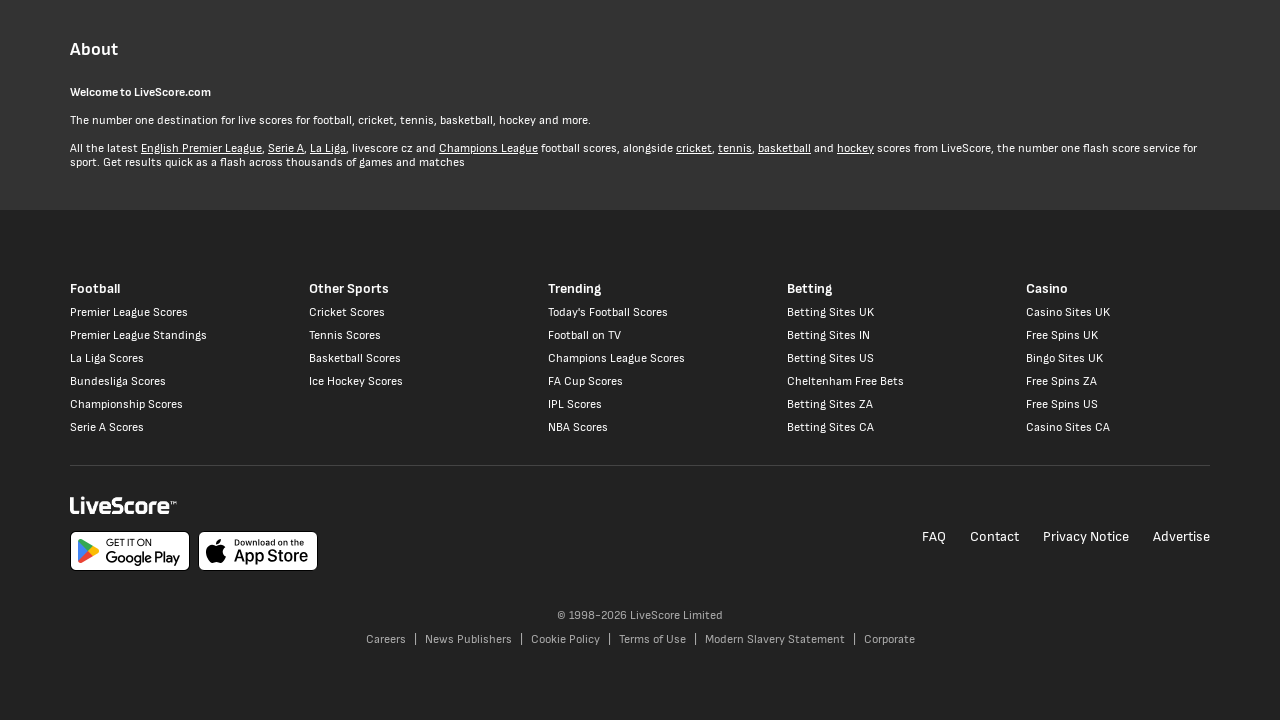